Tests dynamic loading page where a hidden element becomes visible after clicking a start button and waiting for a loading bar to complete, then verifies the displayed text.

Starting URL: http://the-internet.herokuapp.com/dynamic_loading/1

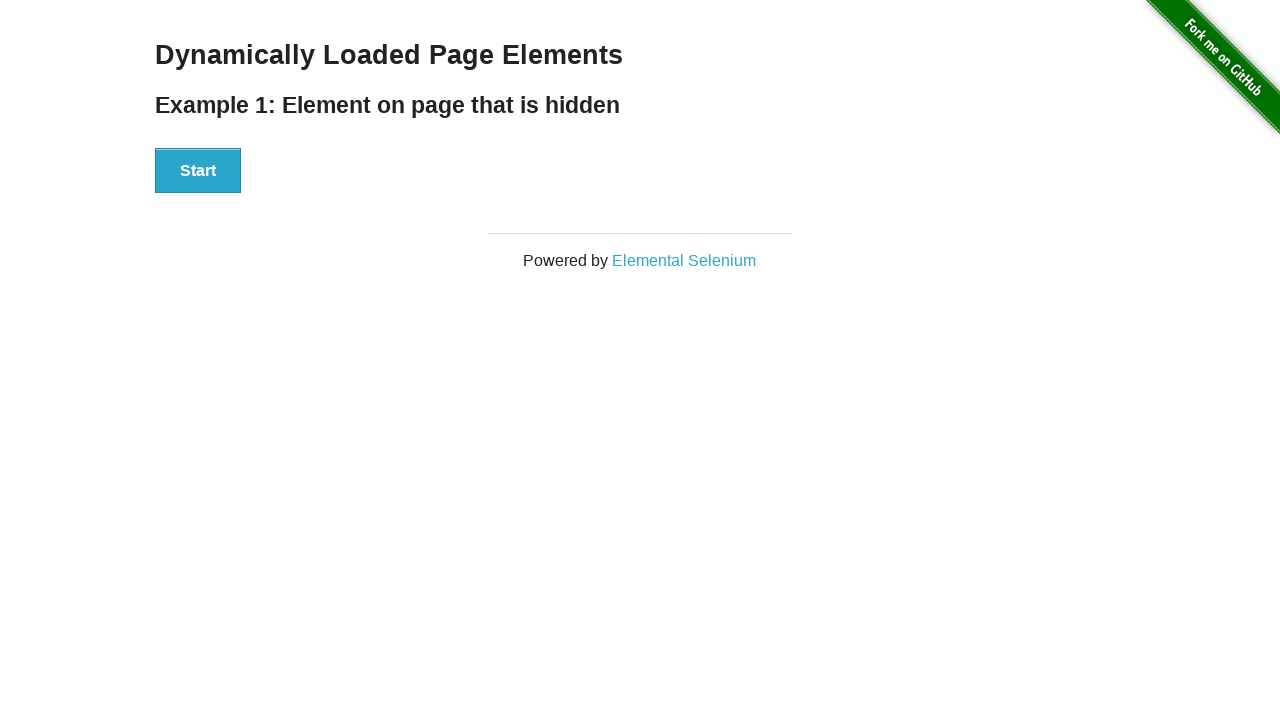

Clicked start button to trigger dynamic loading at (198, 171) on #start button
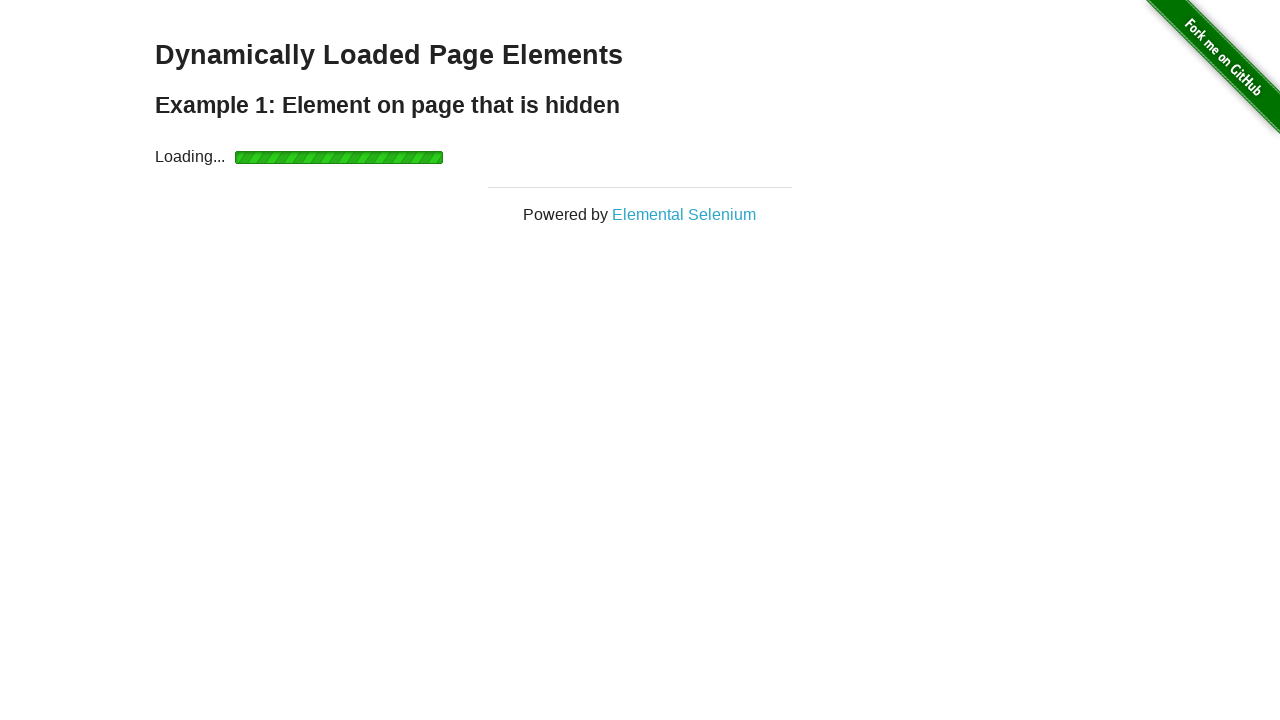

Loading bar completed and finish element became visible
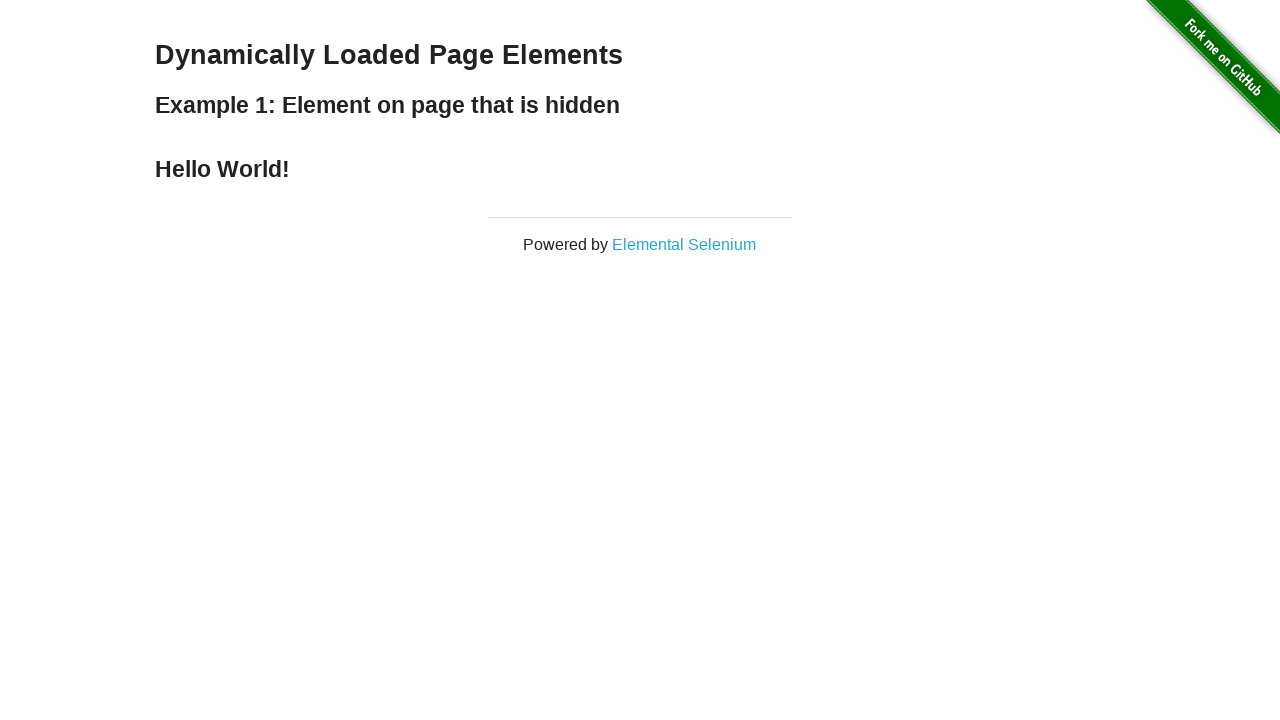

Verified that finish element displays 'Hello World!'
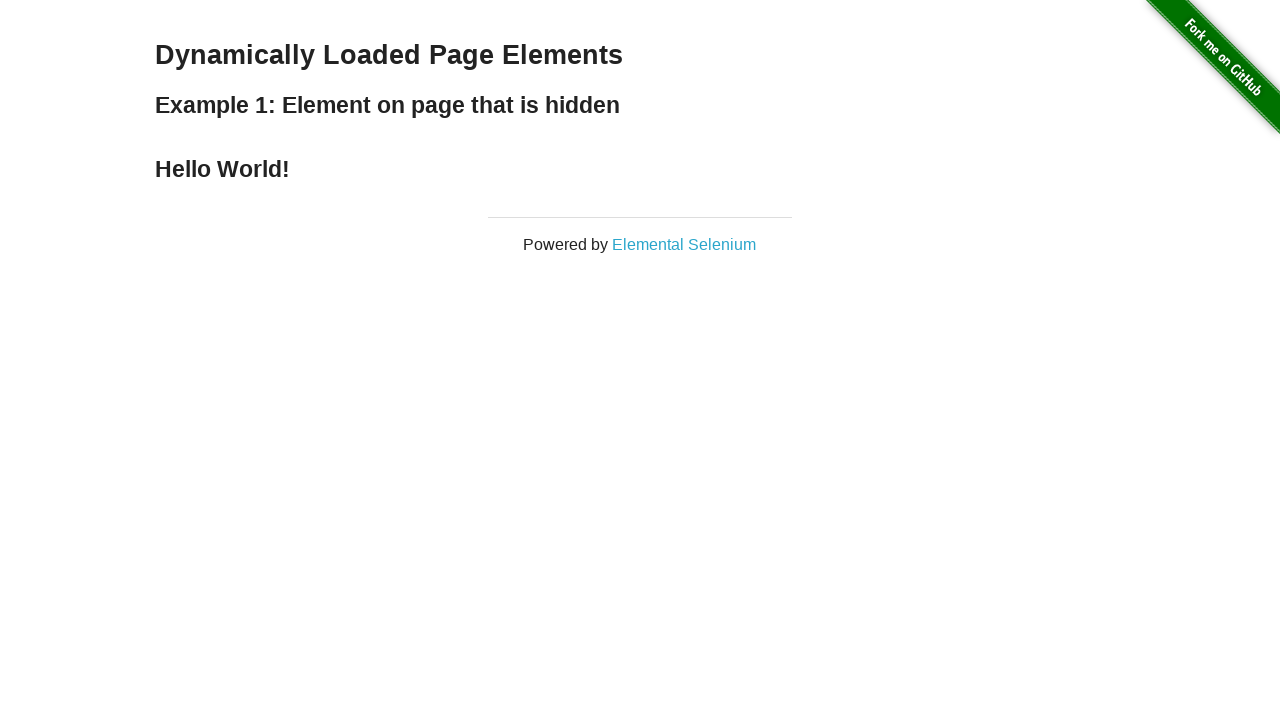

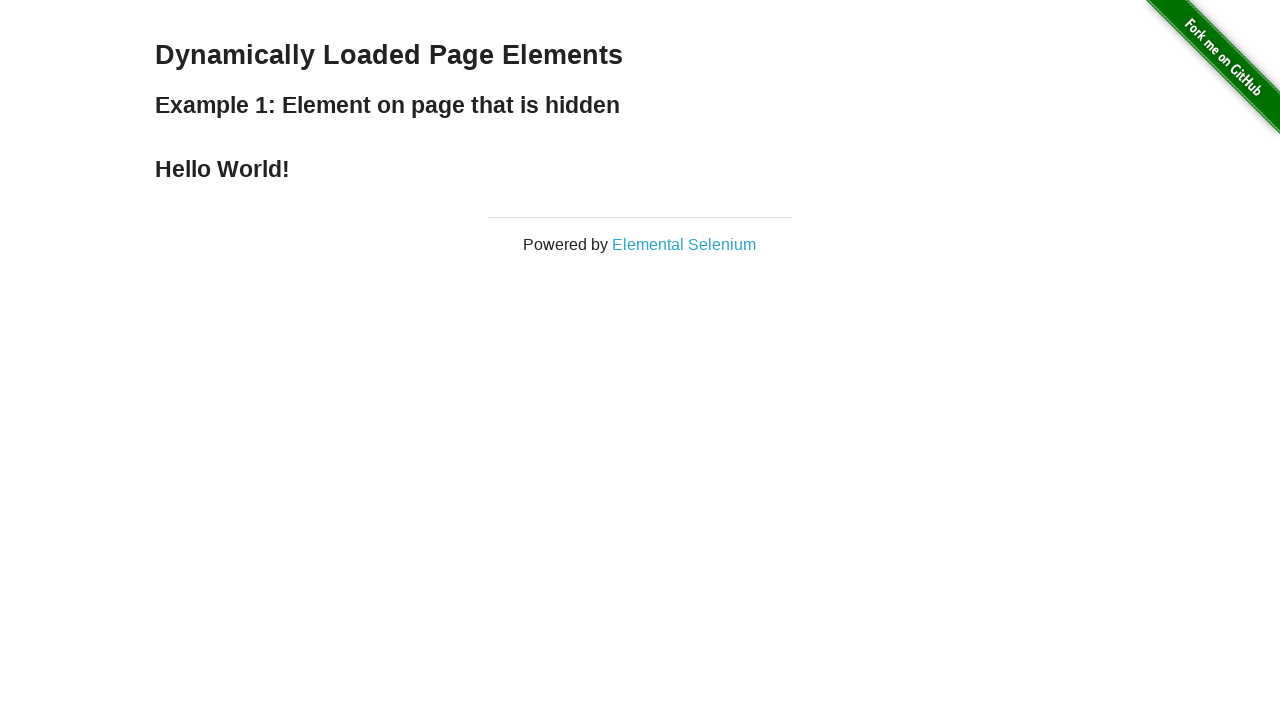